Tests the search functionality by searching for "qa" in the search box and verifying the page responds to the search

Starting URL: https://techproeducation.com

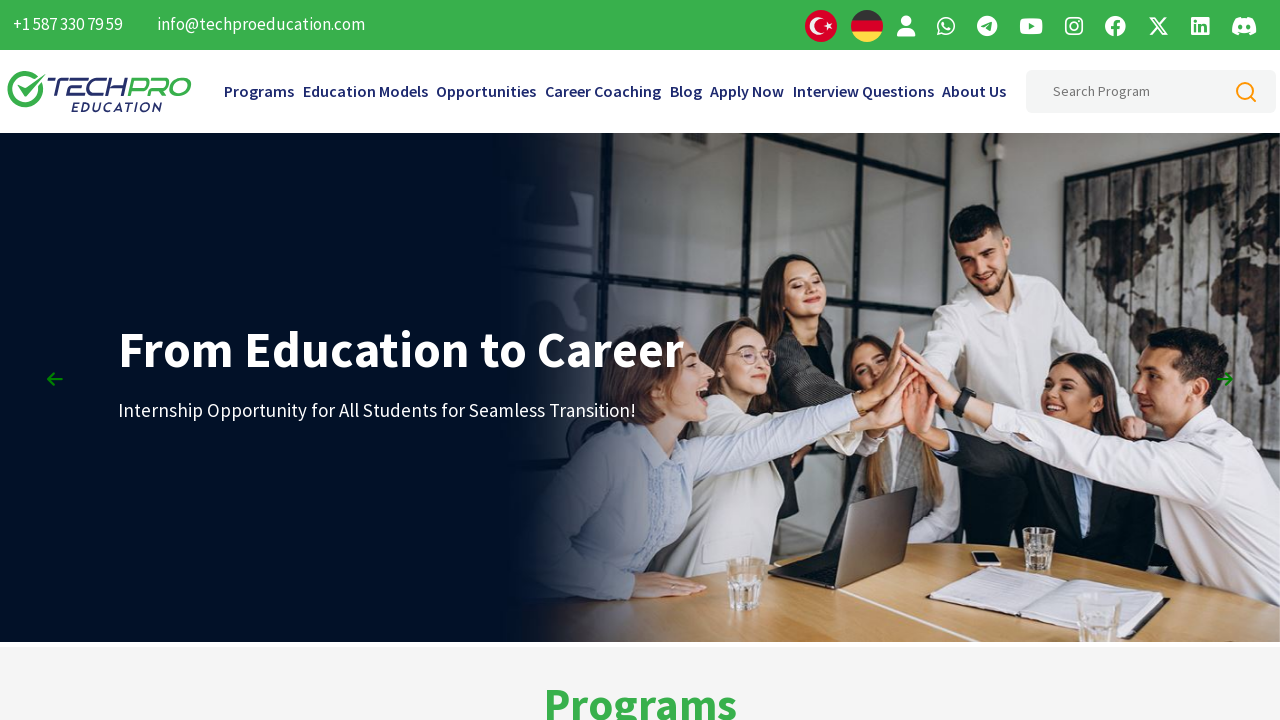

Filled search box with 'qa' on input[type='search'], input[name='s'], input.search-field, input[placeholder*='S
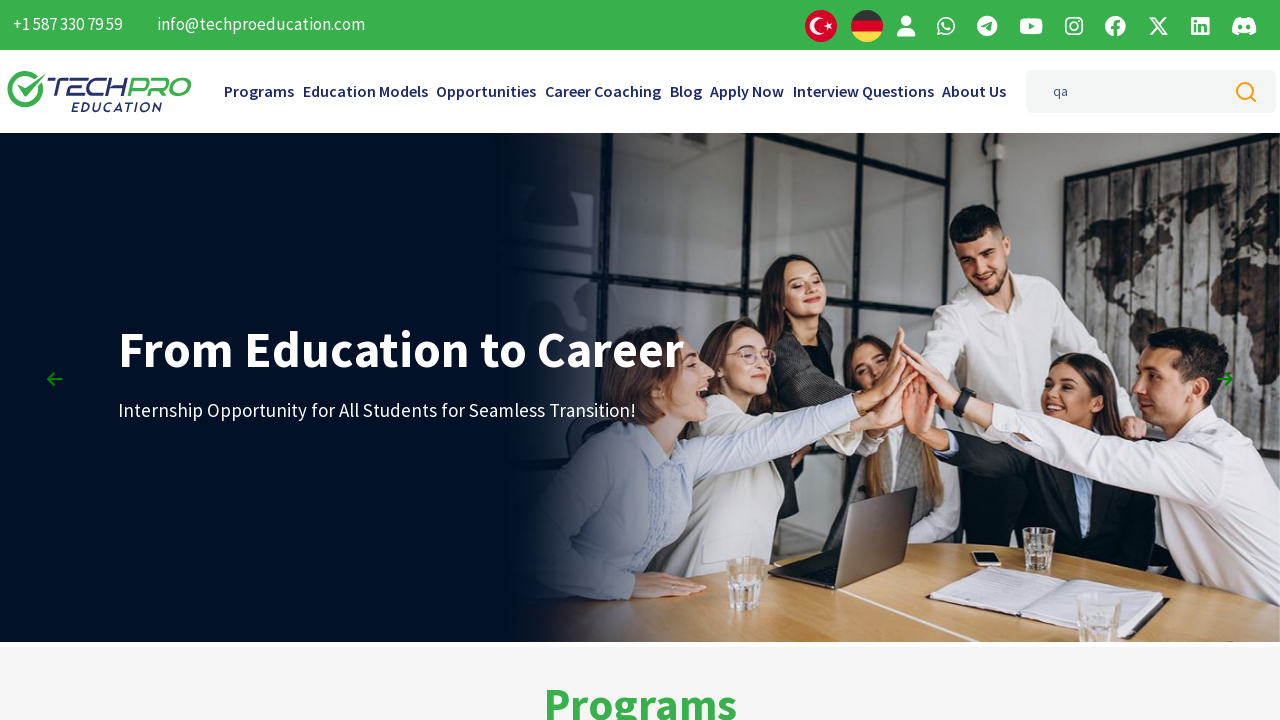

Pressed Enter to submit search query
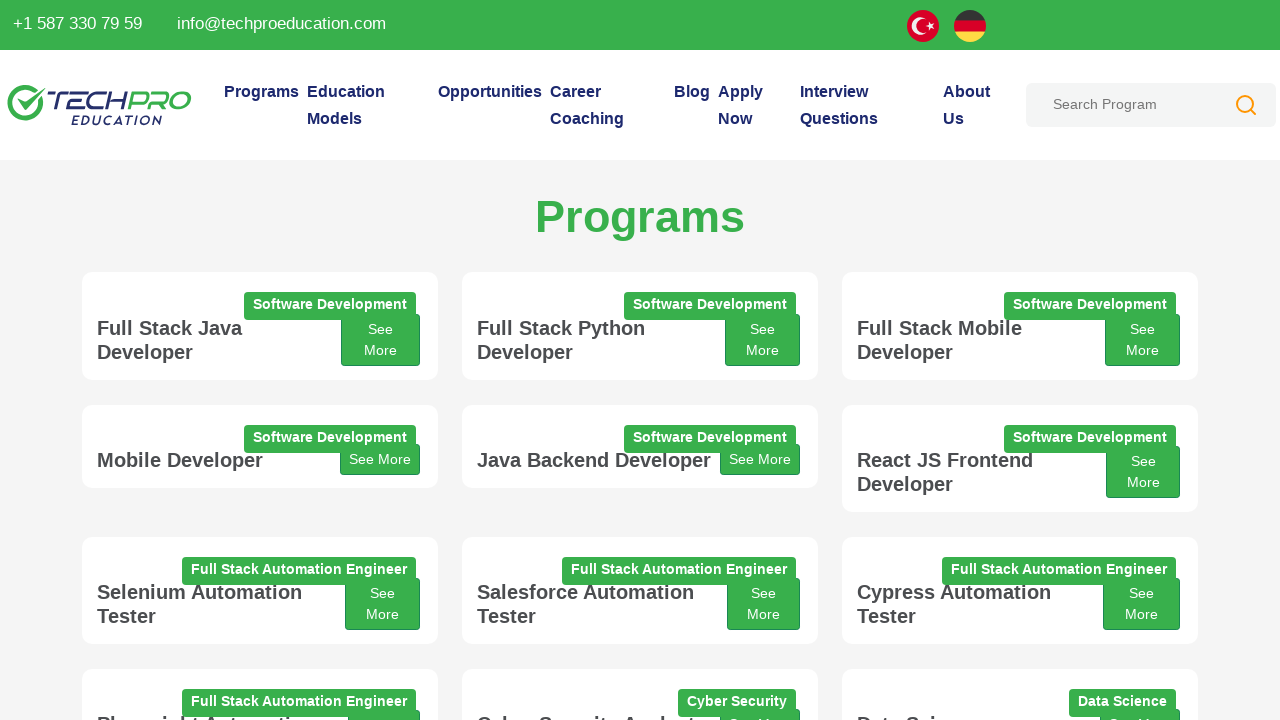

Search results page loaded successfully
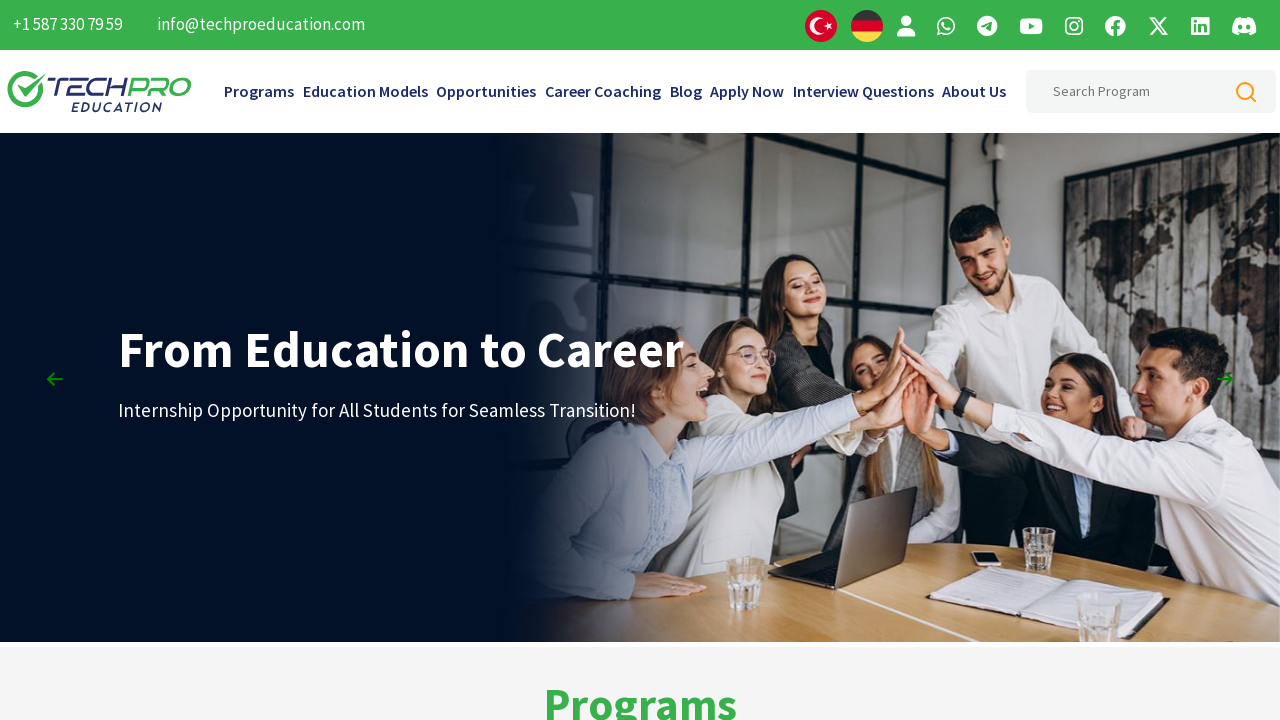

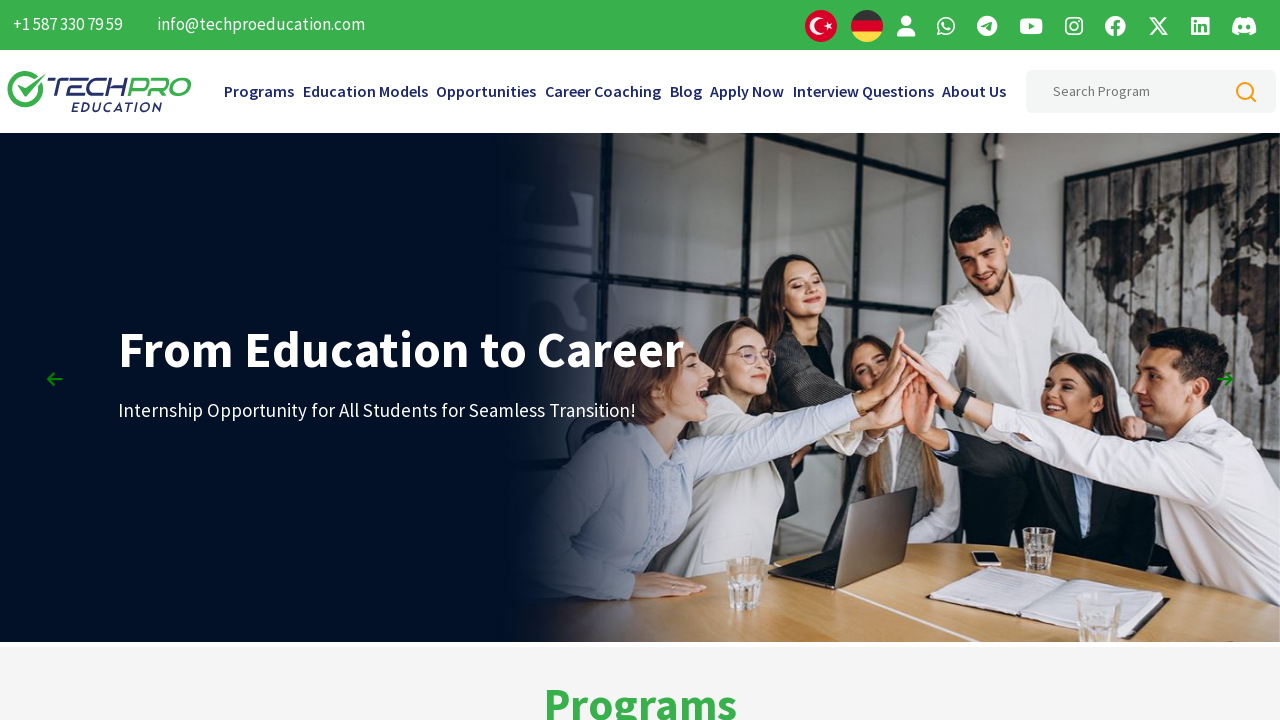